Tests clearing the complete state of all items by checking and unchecking the toggle all checkbox

Starting URL: https://demo.playwright.dev/todomvc

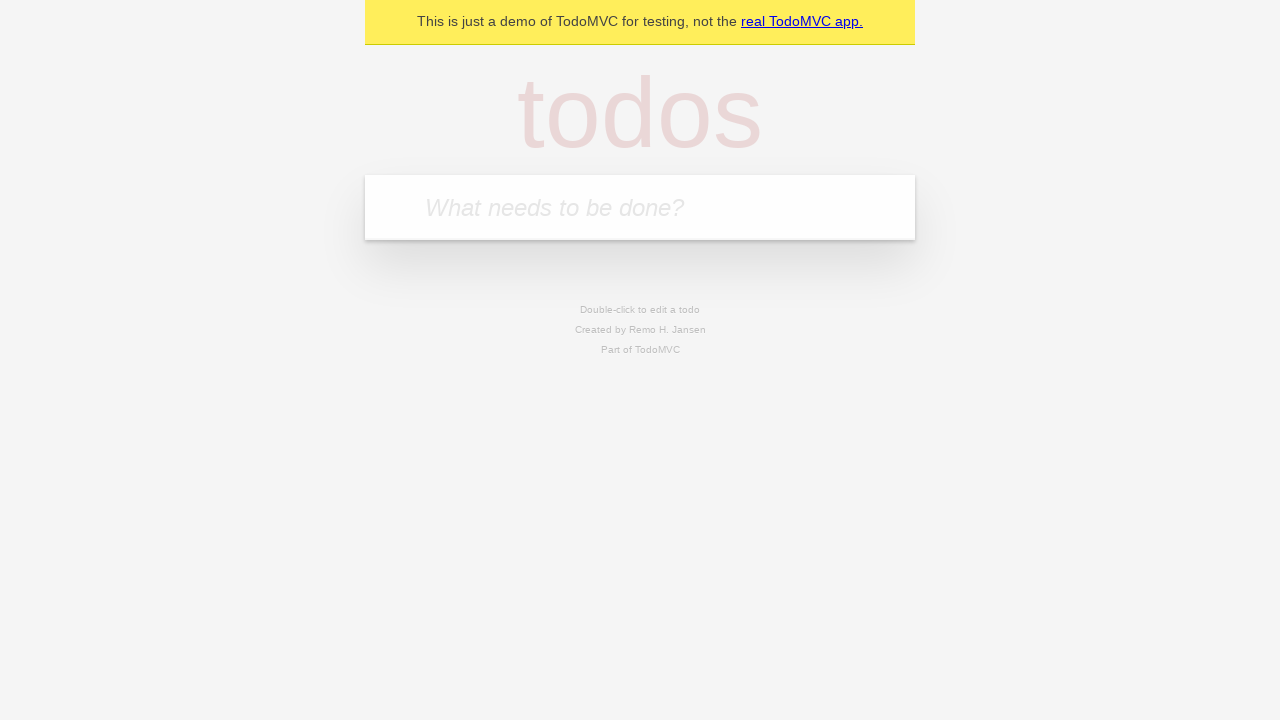

Filled input field with 'buy some cheese' on internal:attr=[placeholder="What needs to be done?"i]
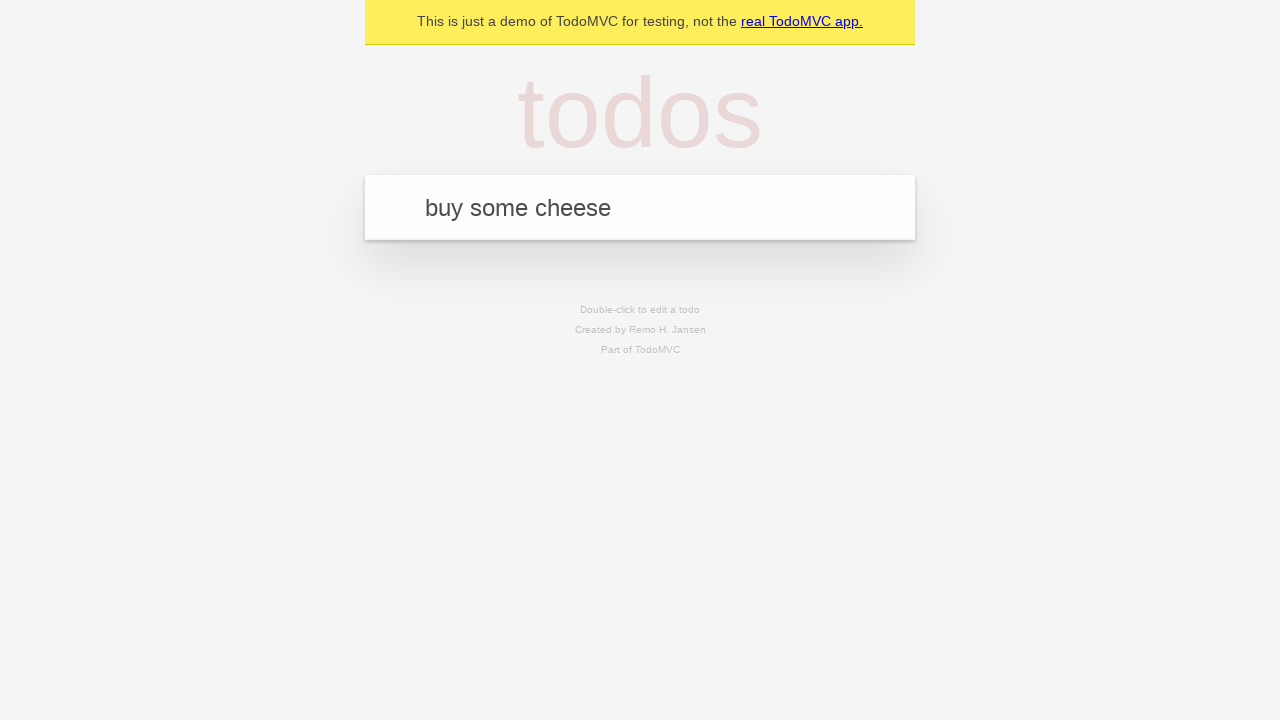

Pressed Enter to add first todo item on internal:attr=[placeholder="What needs to be done?"i]
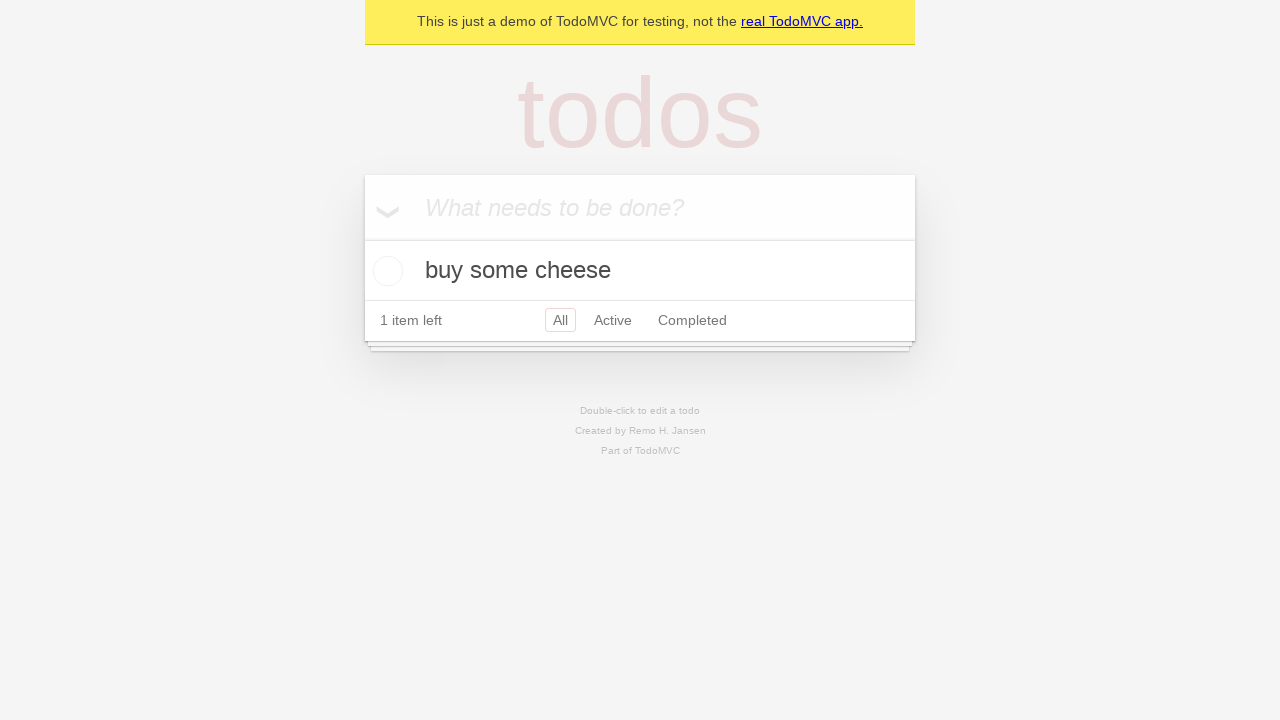

Filled input field with 'feed the cat' on internal:attr=[placeholder="What needs to be done?"i]
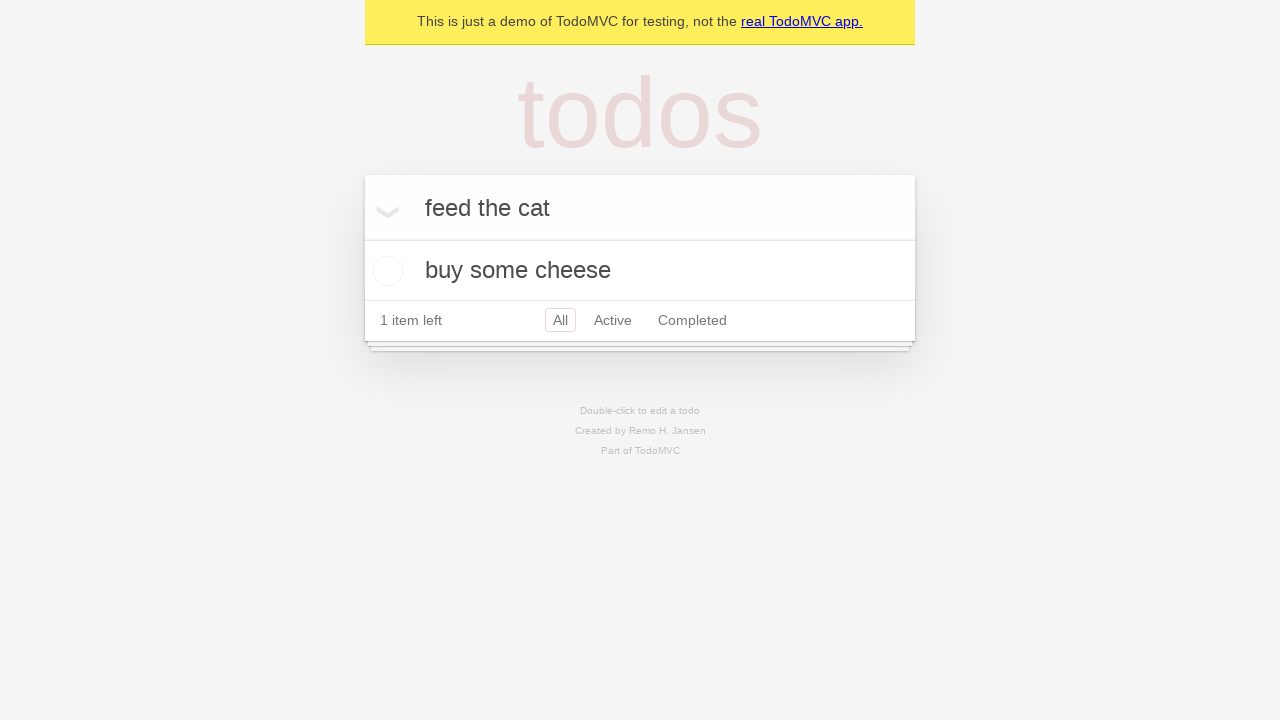

Pressed Enter to add second todo item on internal:attr=[placeholder="What needs to be done?"i]
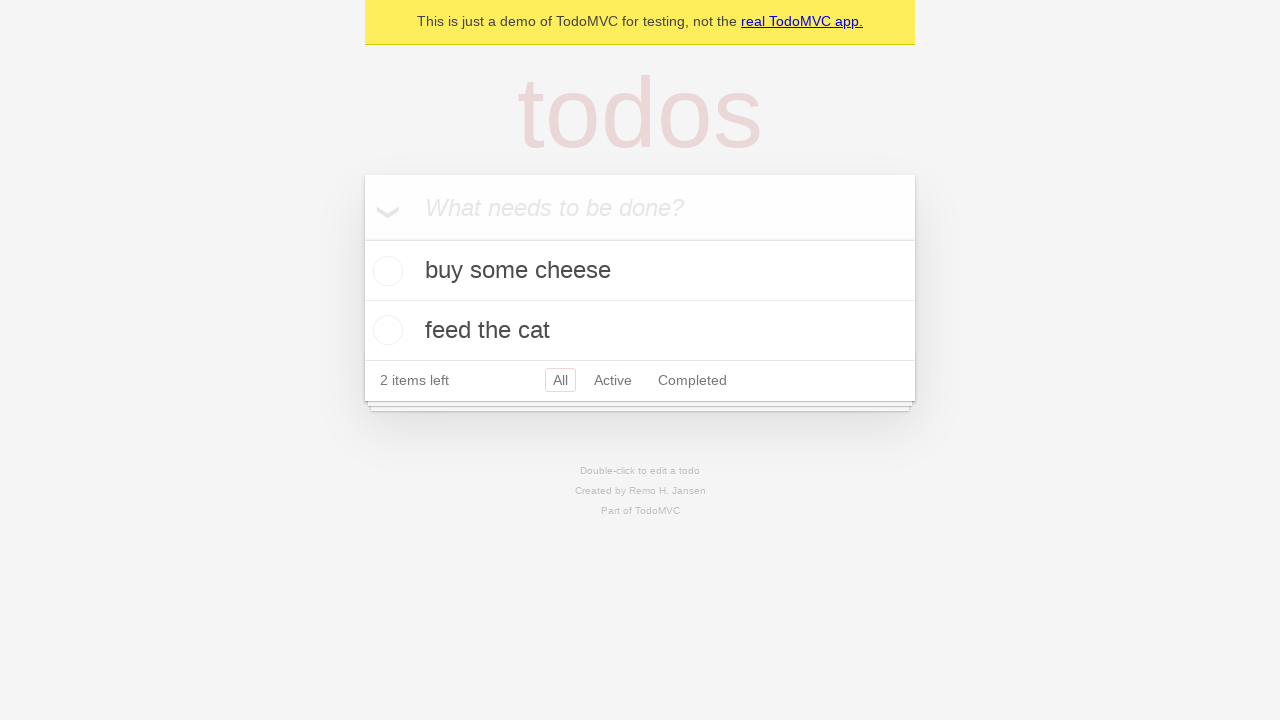

Filled input field with 'book a doctors appointment' on internal:attr=[placeholder="What needs to be done?"i]
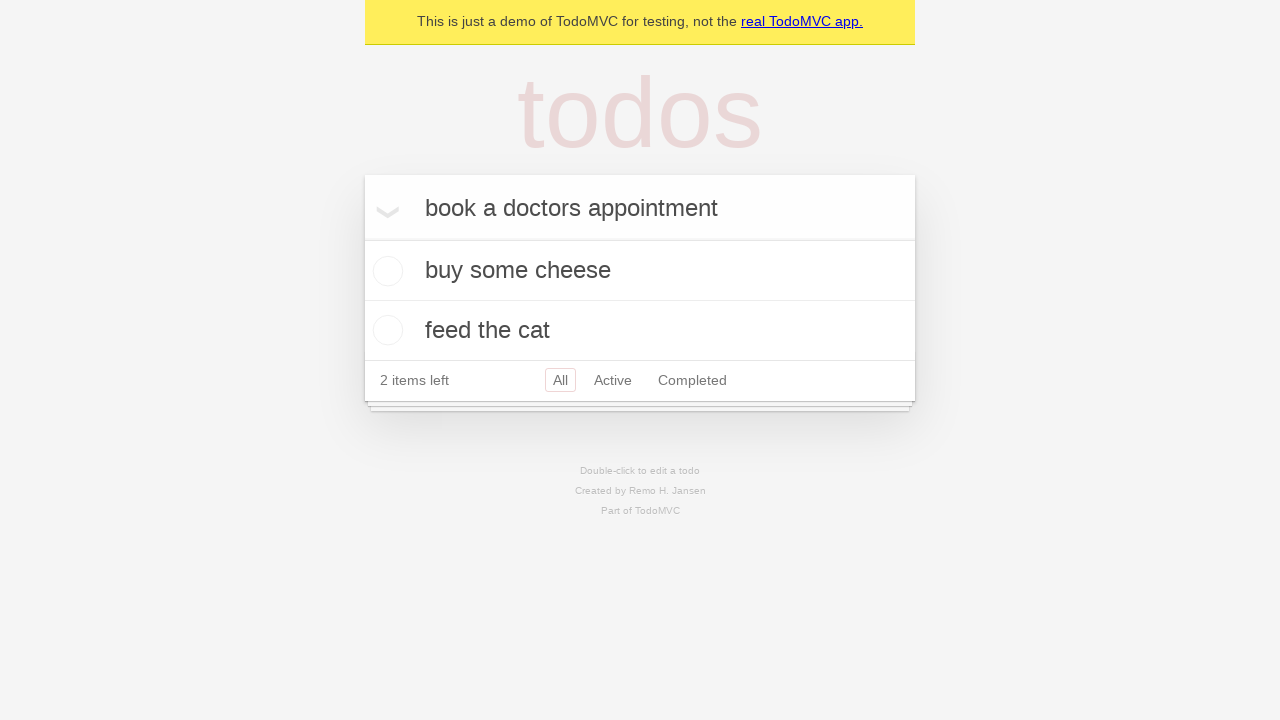

Pressed Enter to add third todo item on internal:attr=[placeholder="What needs to be done?"i]
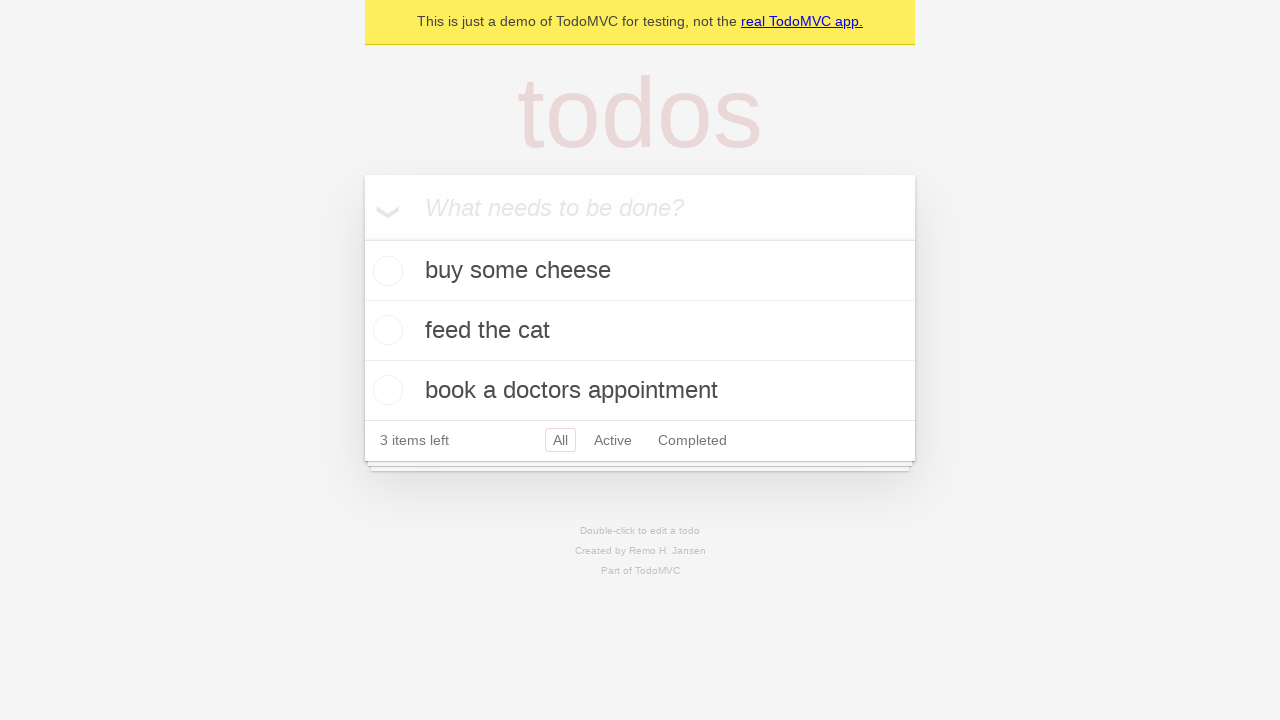

Checked 'Mark all as complete' toggle to mark all items as completed at (362, 238) on internal:label="Mark all as complete"i
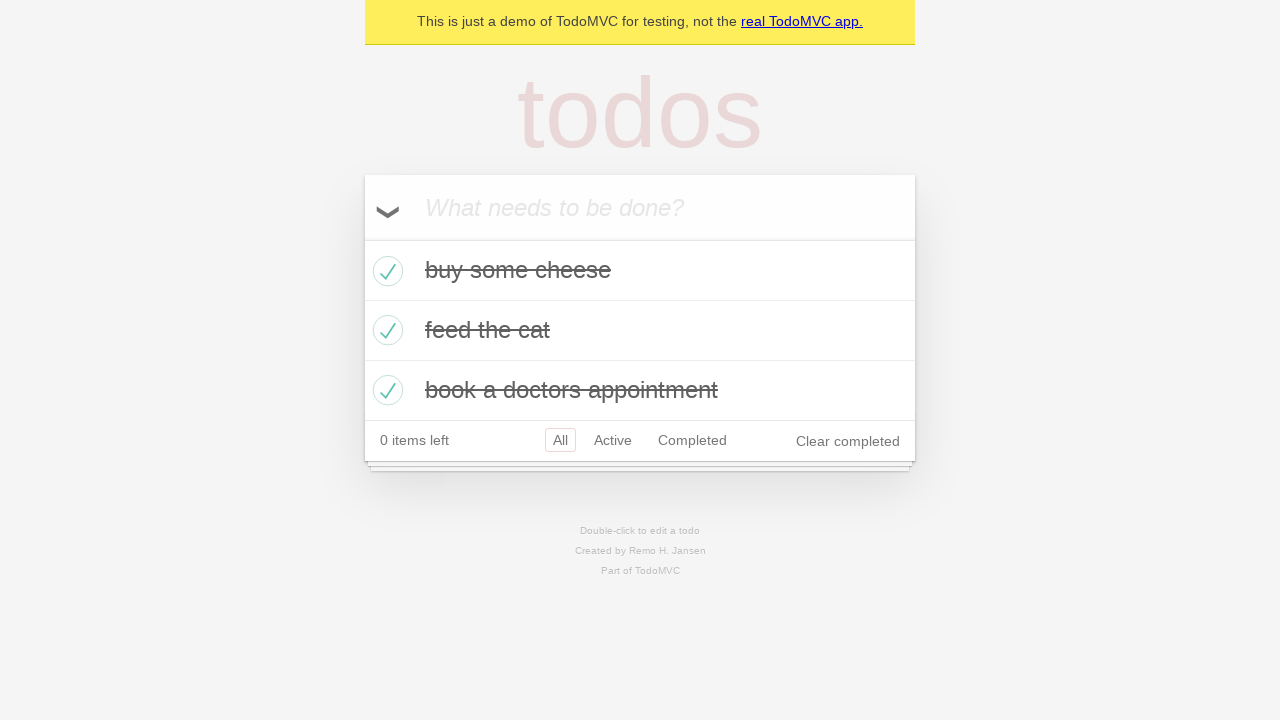

Unchecked 'Mark all as complete' toggle to clear completion state of all items at (362, 238) on internal:label="Mark all as complete"i
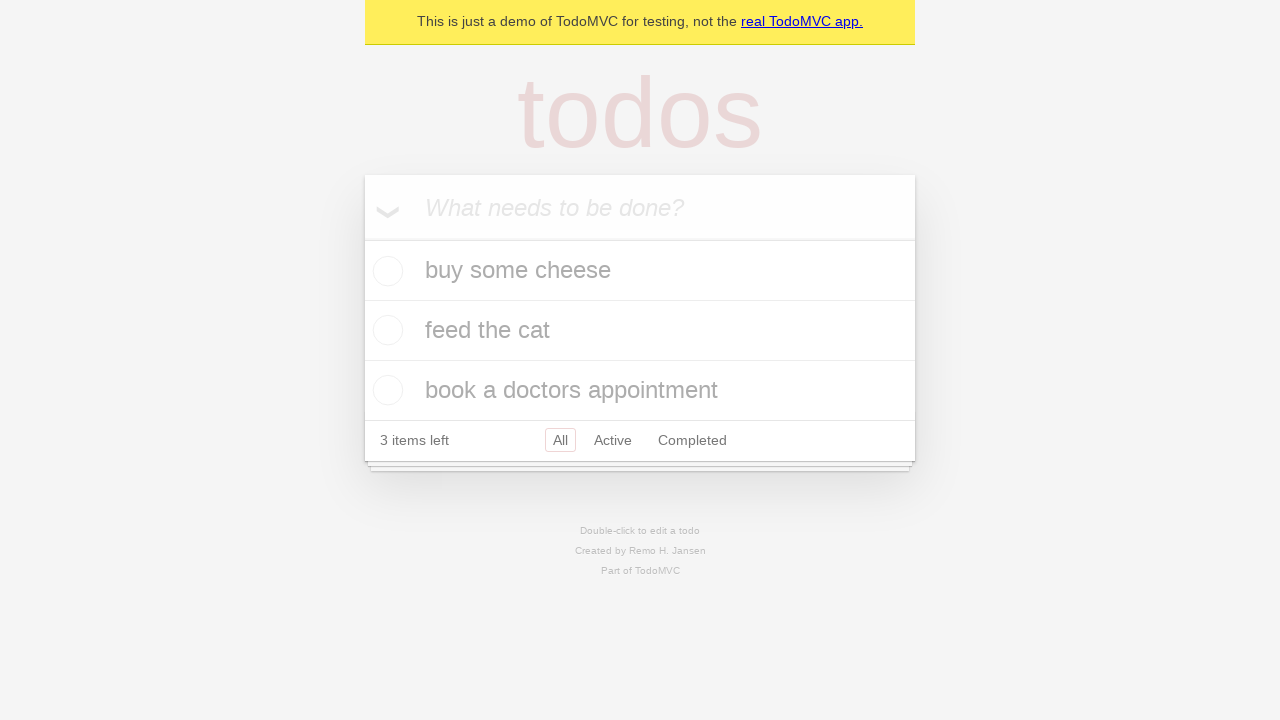

Waited for todo items to be present in the DOM
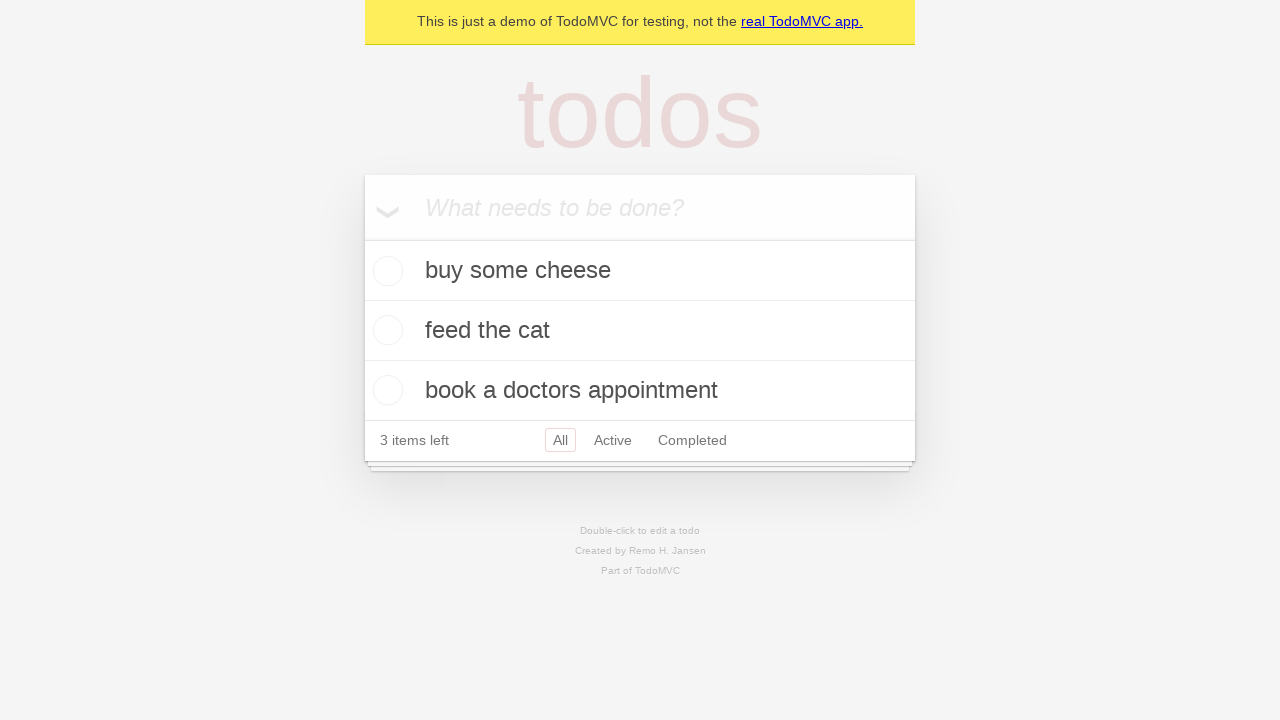

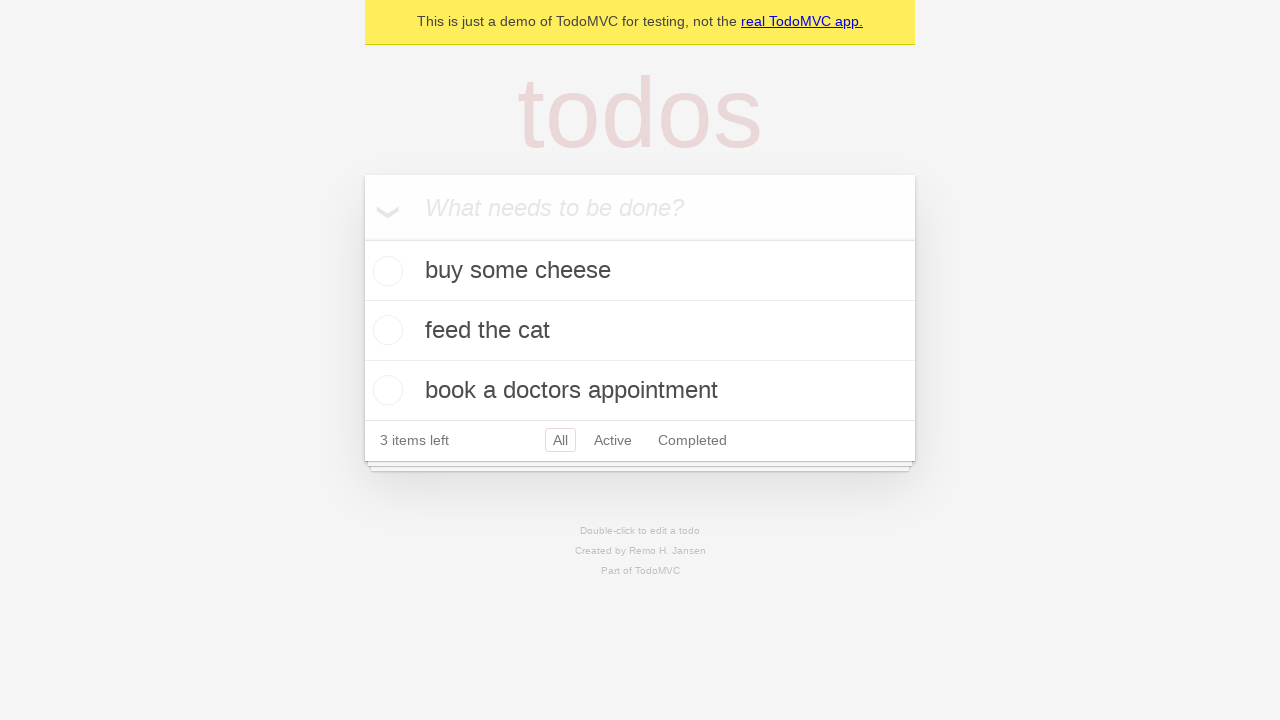